Tests frames navigation by clicking on the Frames link from the homepage

Starting URL: http://the-internet.herokuapp.com/

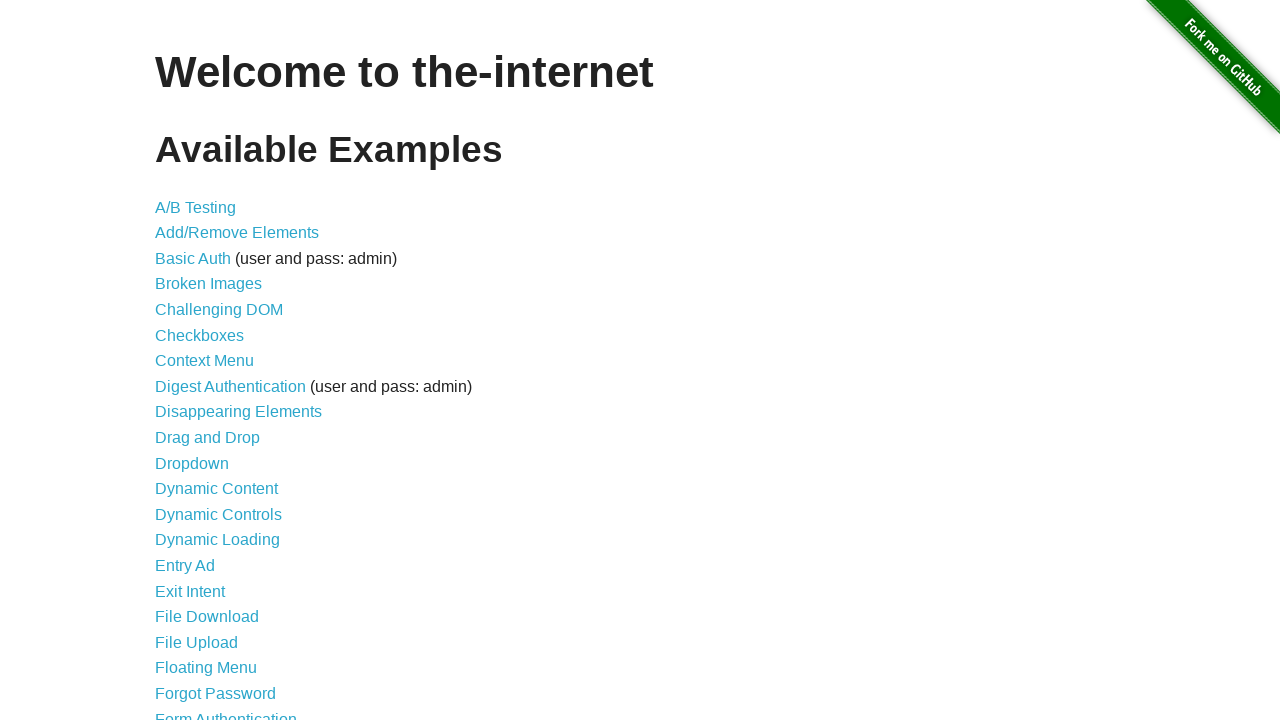

Clicked on Frames link from homepage at (182, 361) on xpath=//a[text()='Frames']
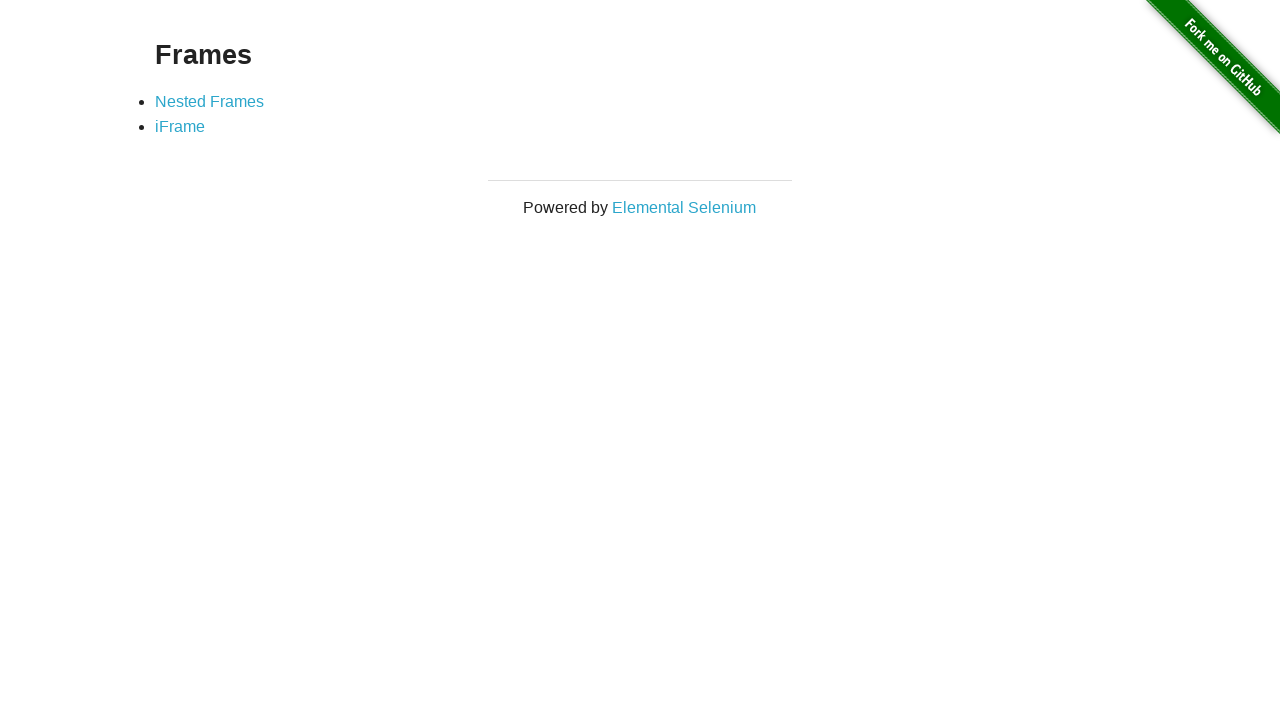

Frames page loaded successfully
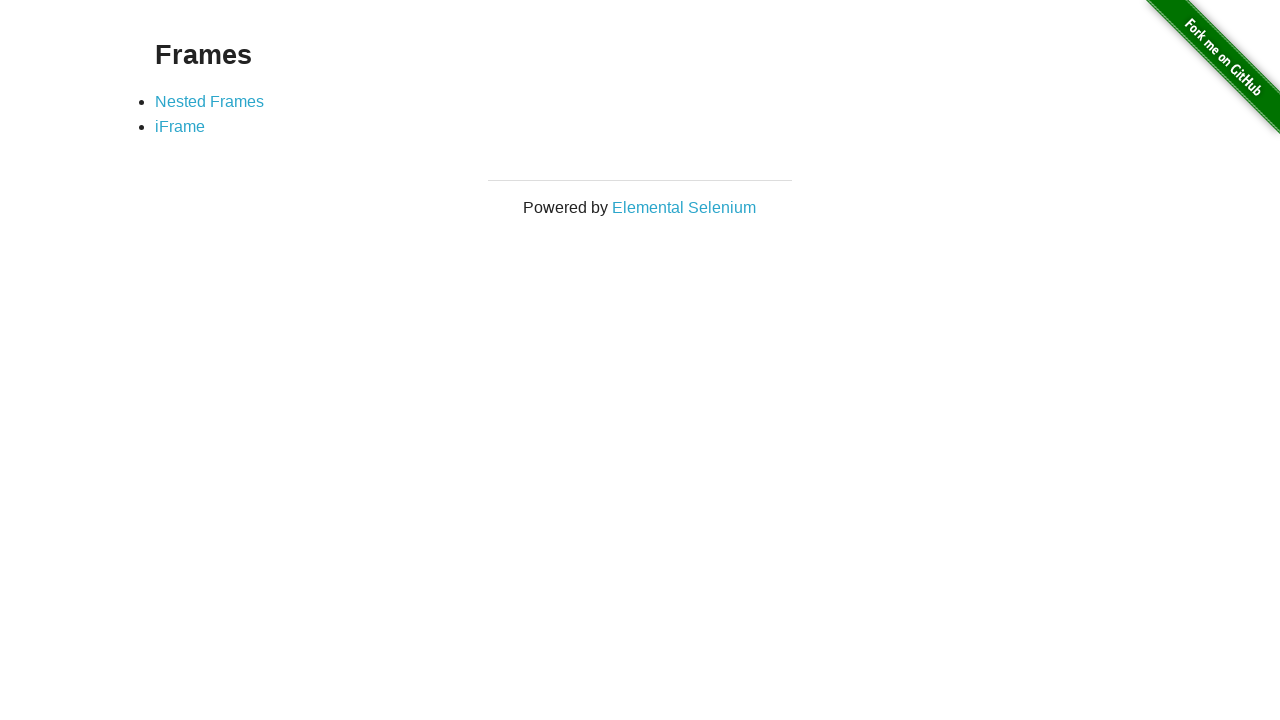

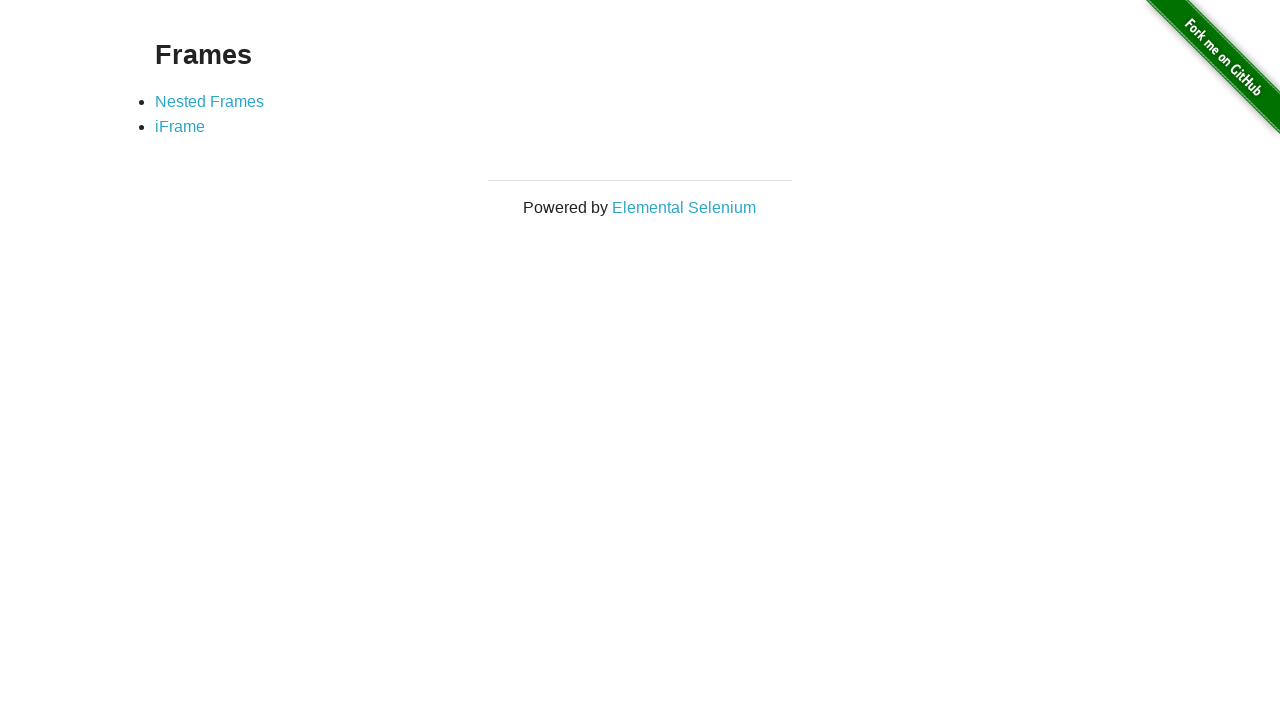